Tests the date picker functionality by opening it, selecting a specific month and year from dropdowns, and clicking on a date to verify the date picker works correctly.

Starting URL: https://testautomationpractice.blogspot.com/

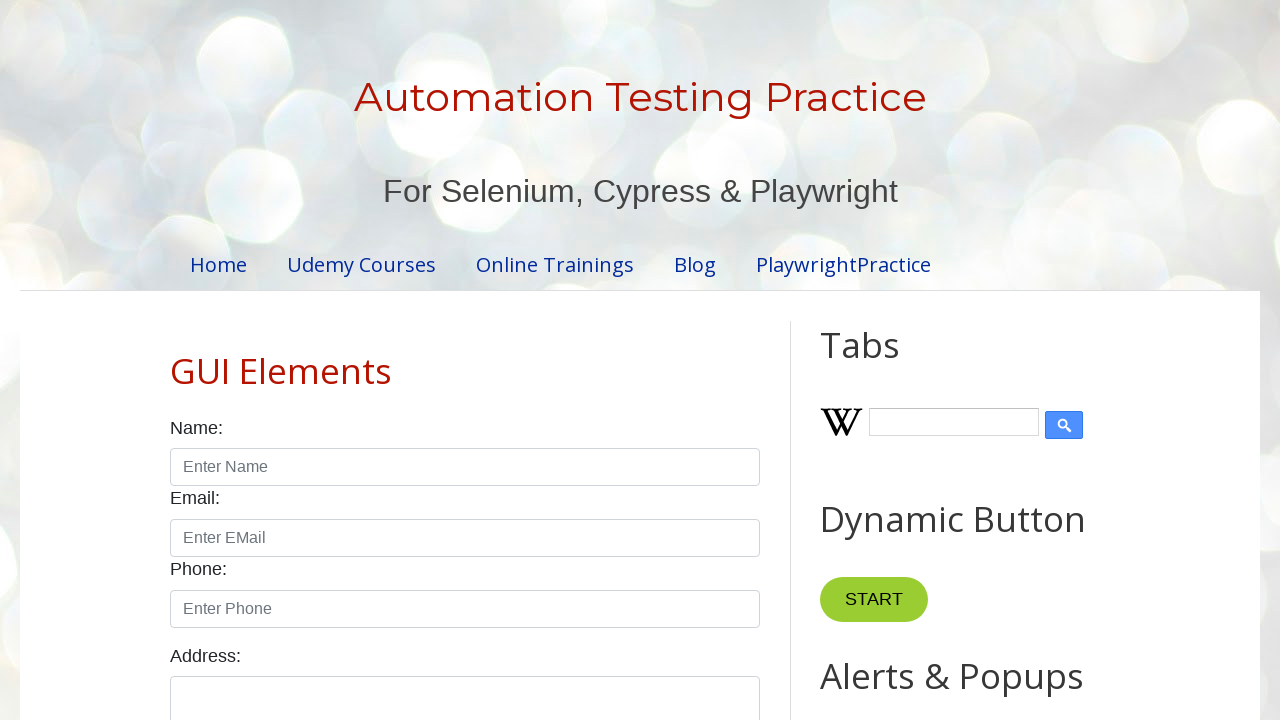

Clicked on date input field to open date picker at (520, 360) on #txtDate
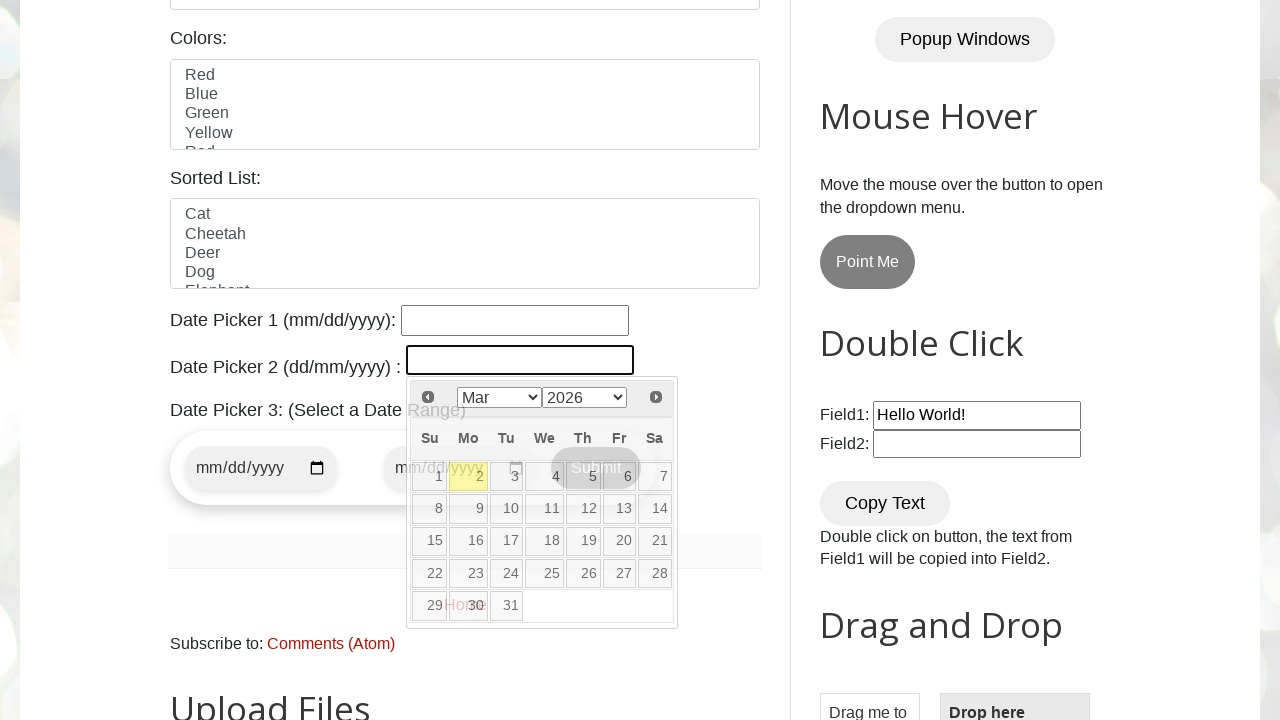

Date picker calendar loaded and visible
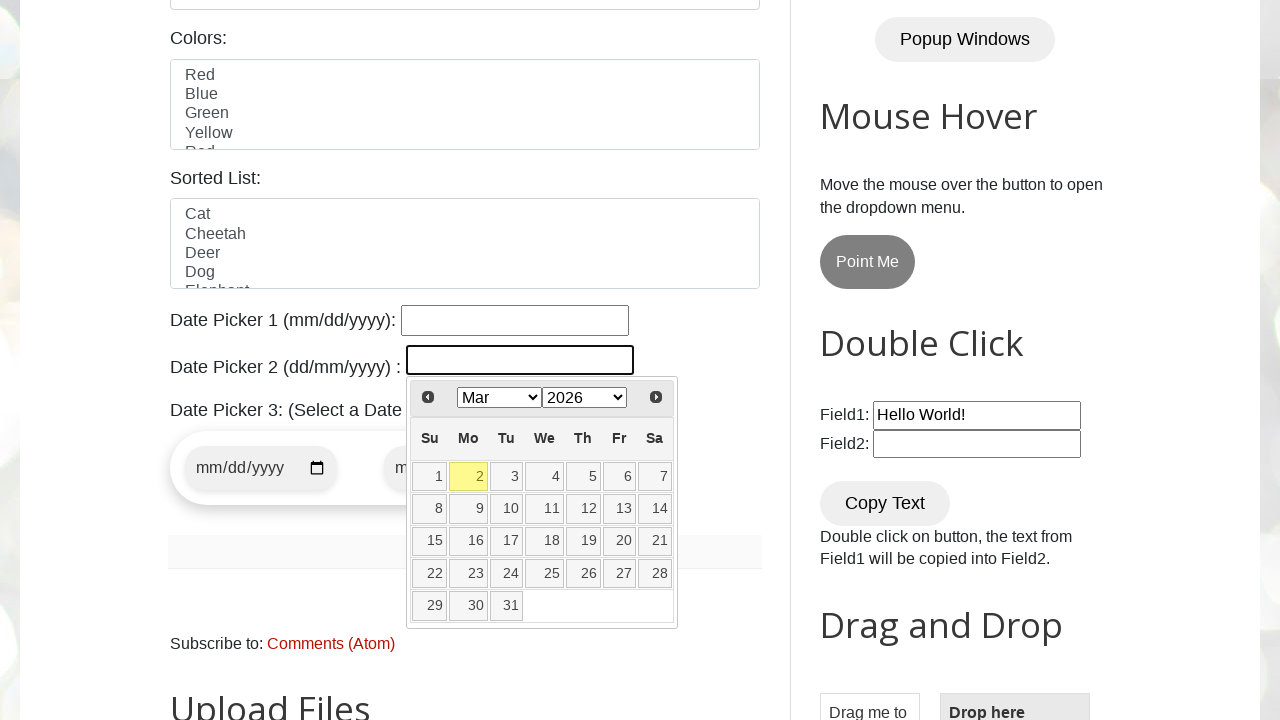

Selected year 2024 from year dropdown on .ui-datepicker-year
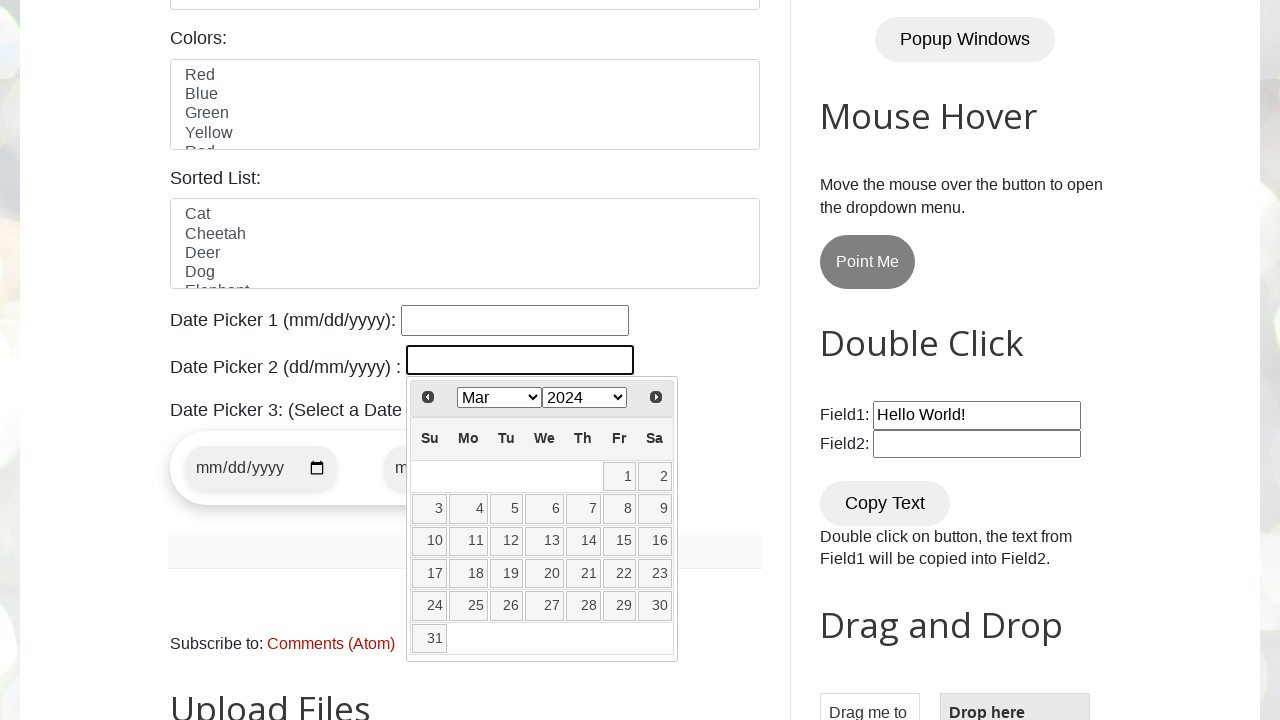

Selected June (month index 5) from month dropdown on .ui-datepicker-month
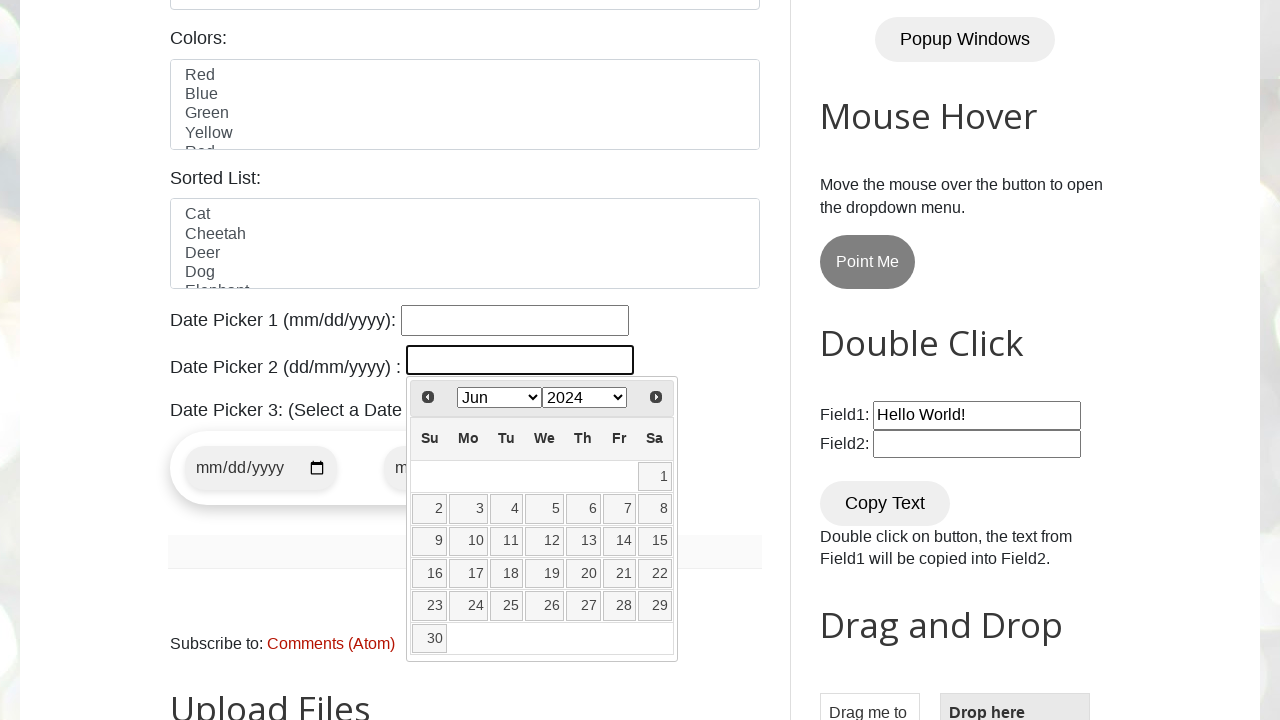

Clicked on the 15th date in the calendar at (655, 541) on .ui-datepicker-calendar td[data-handler="selectDay"] a >> internal:has-text="15"
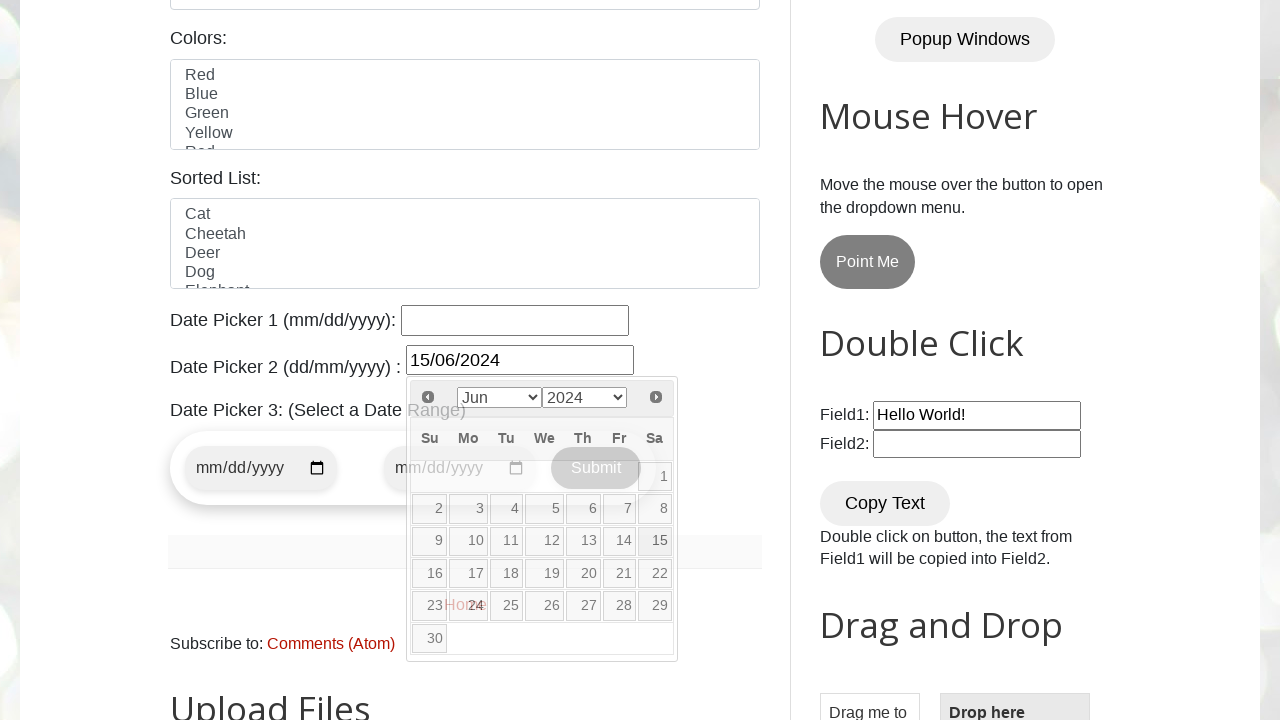

Verified date was selected - input field now contains a value
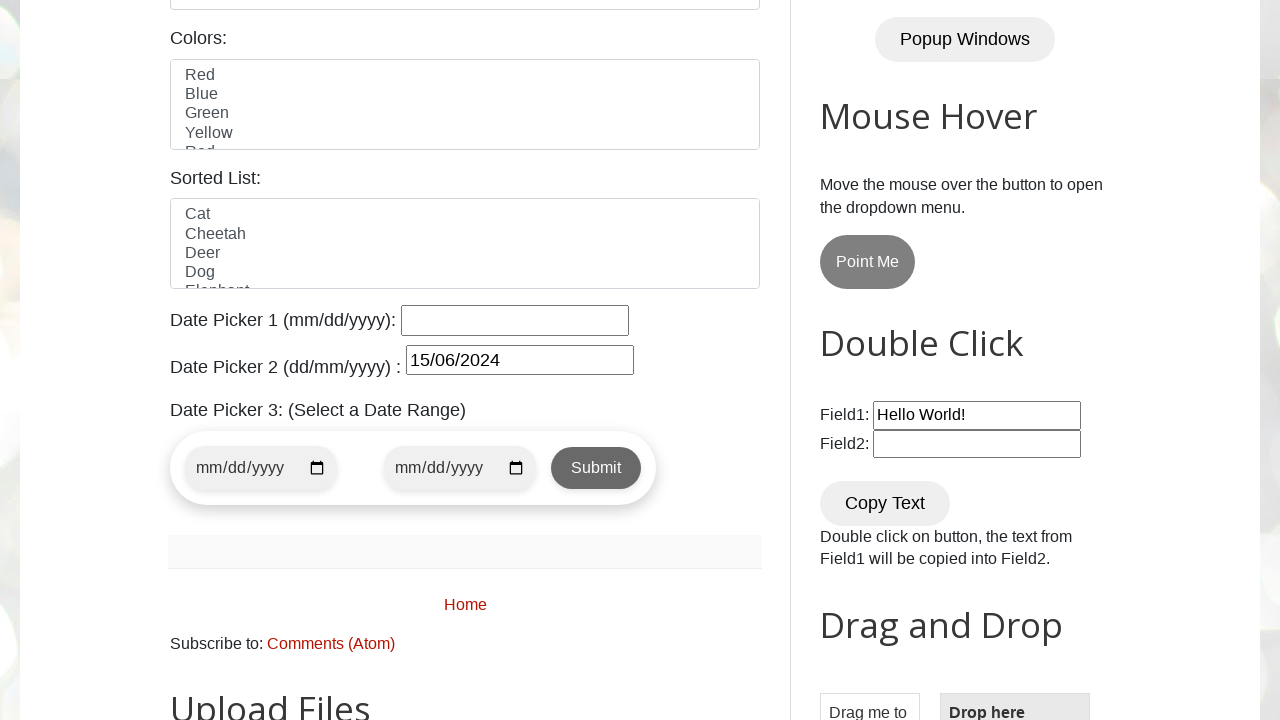

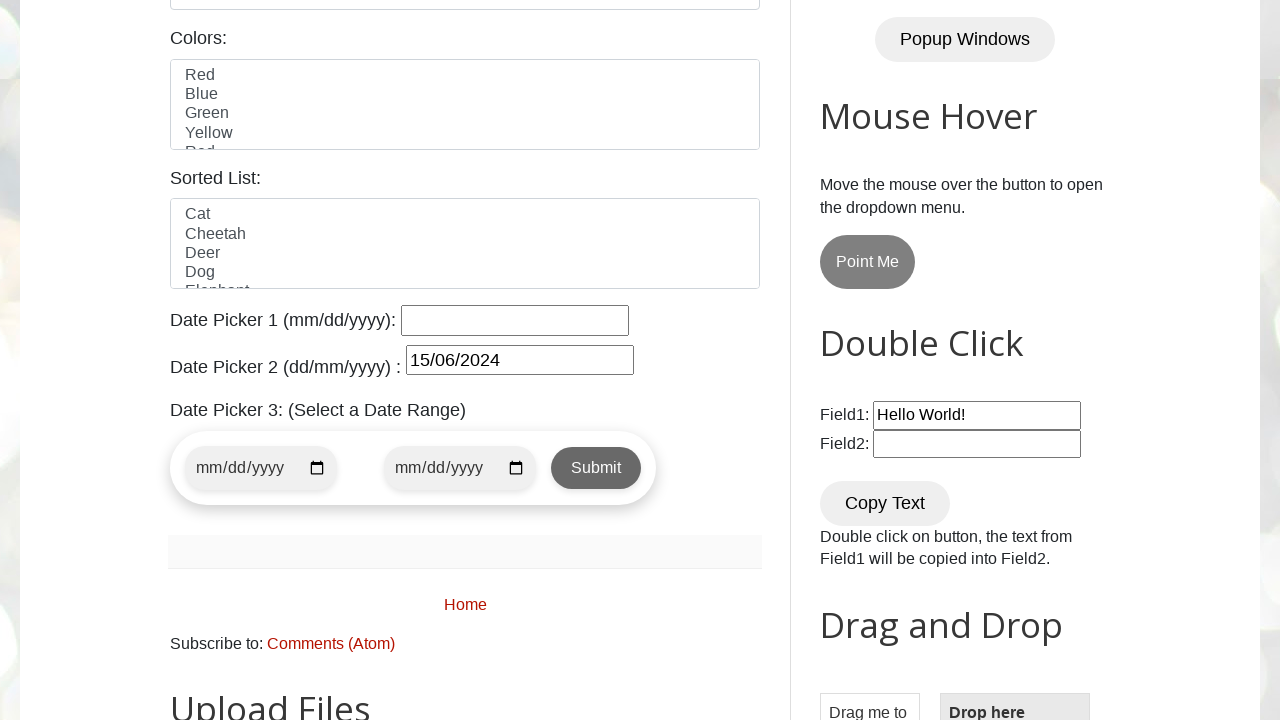